Navigates to qa.com and verifies that the browser successfully loads the correct URL

Starting URL: https://www.qa.com

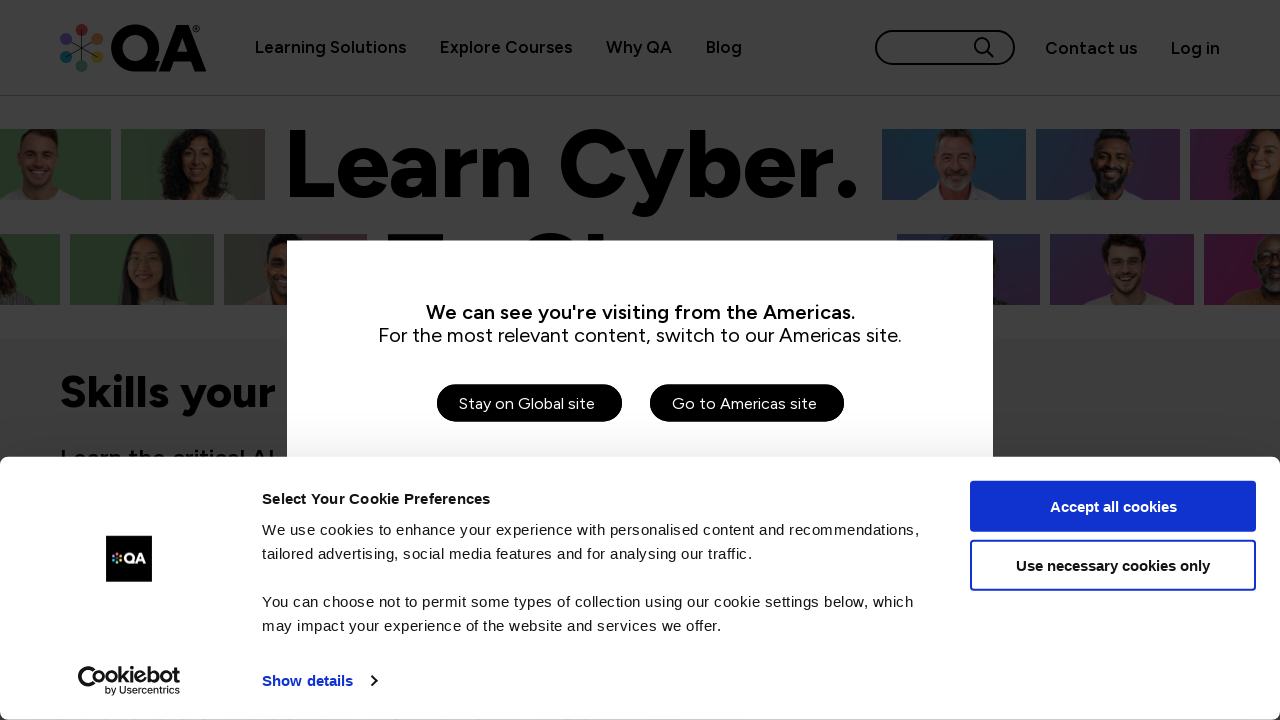

Navigated to https://www.qa.com
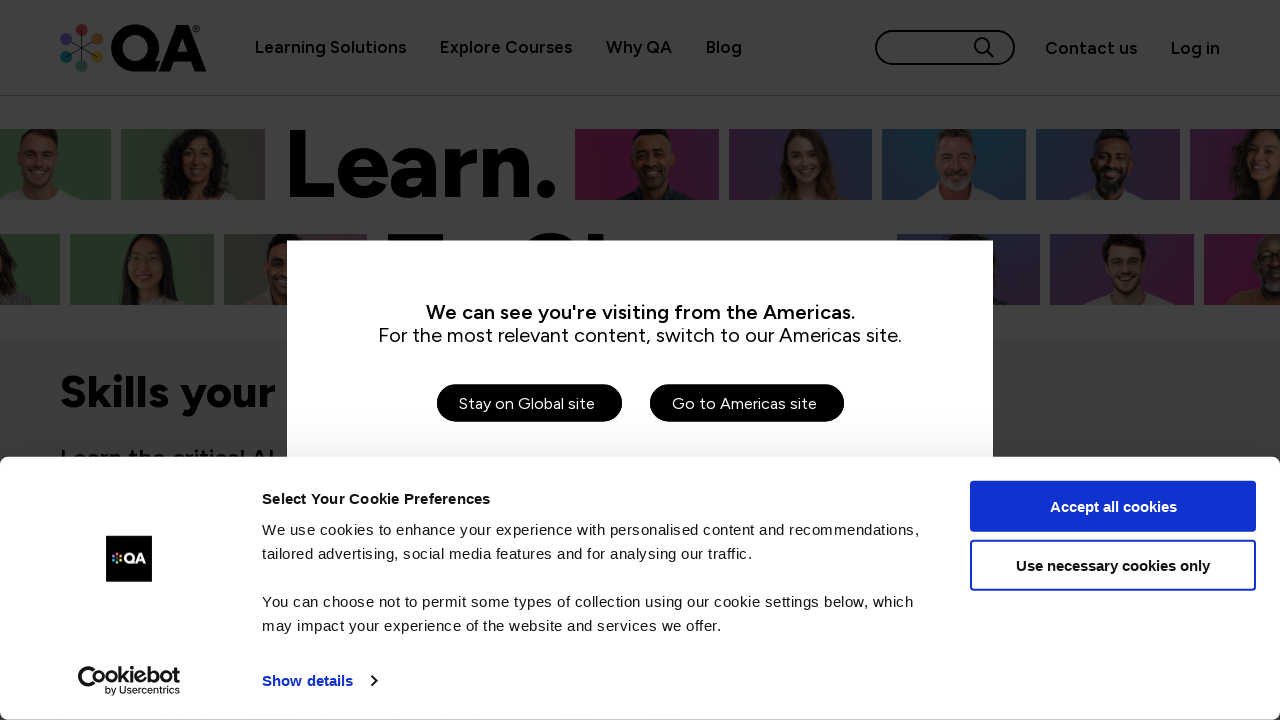

Retrieved current URL
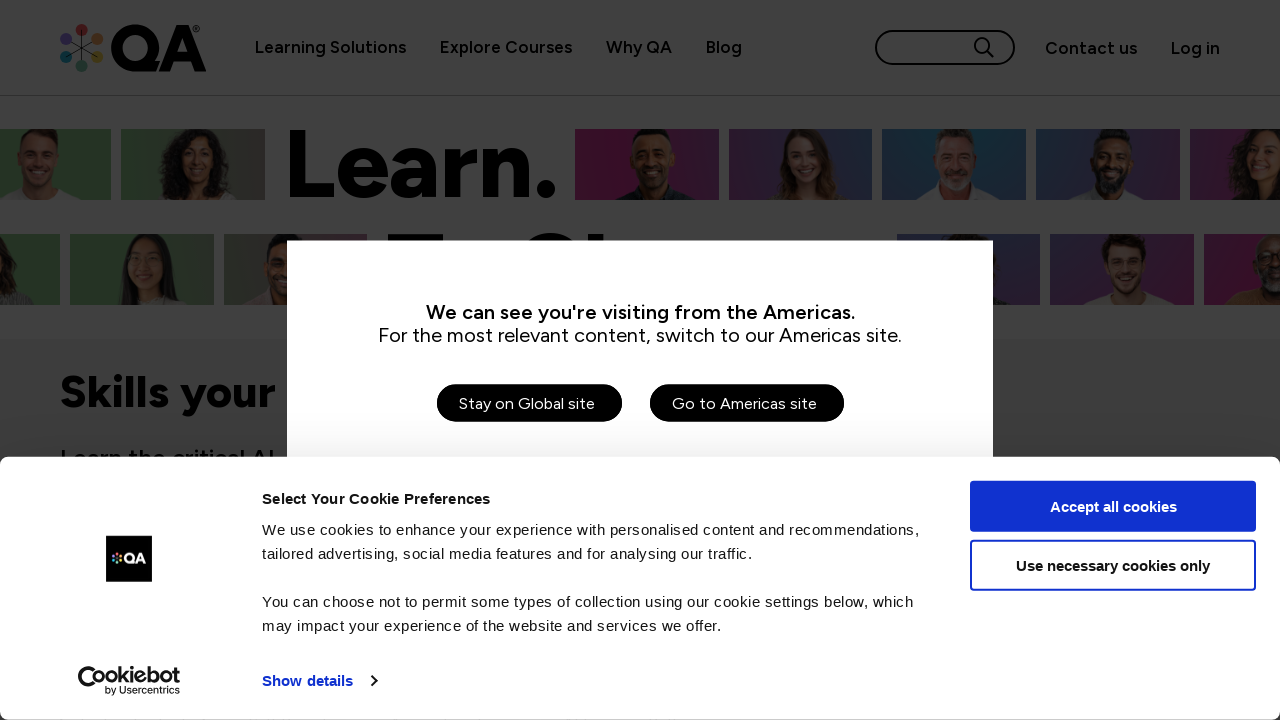

Verified URL is https://www.qa.com/
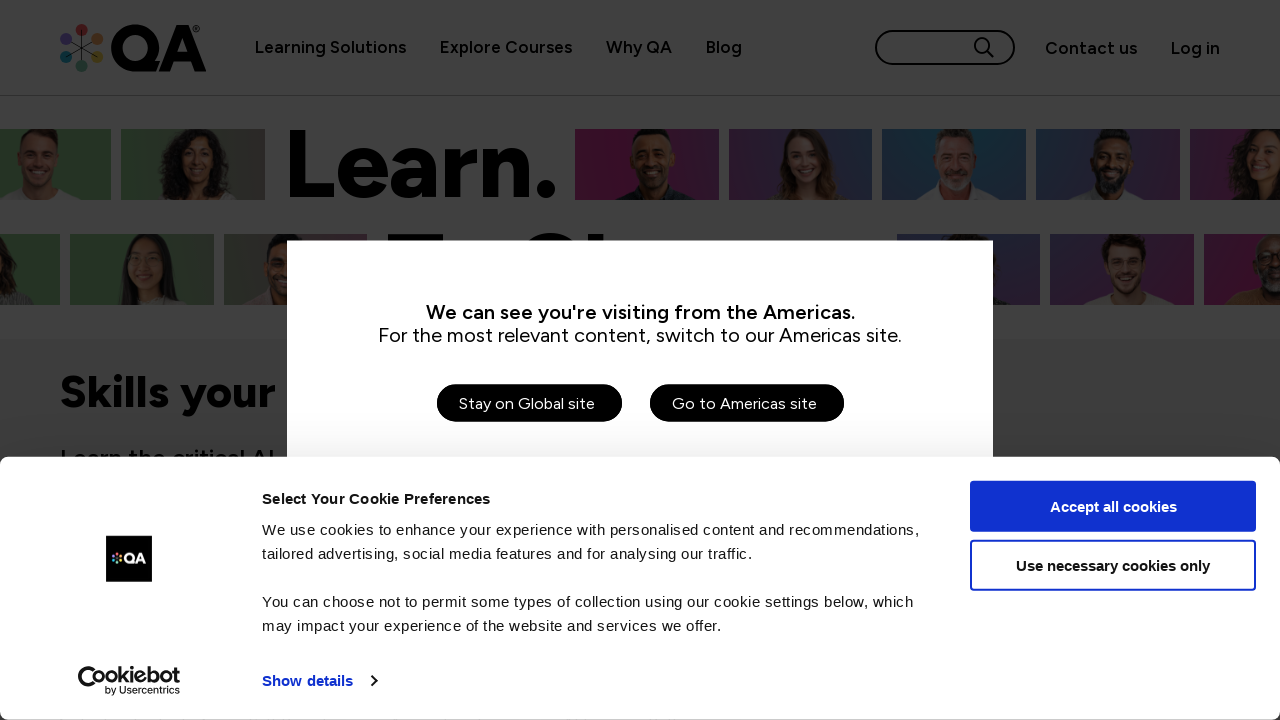

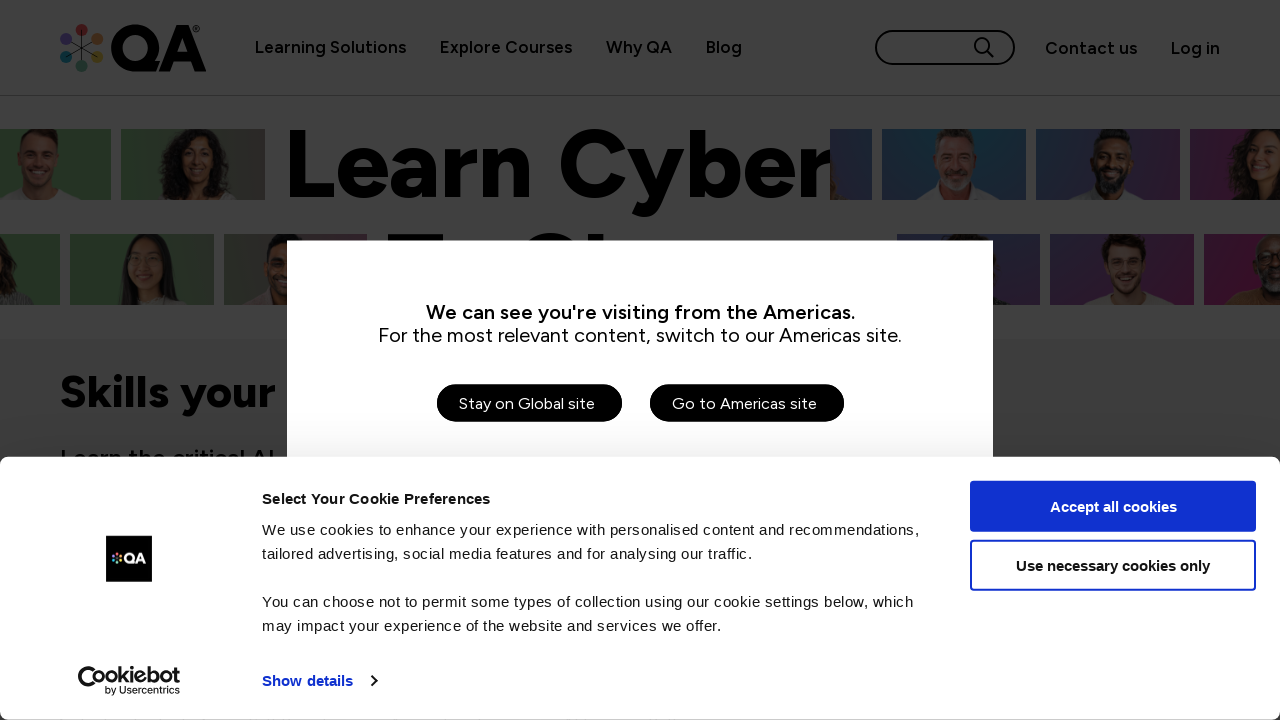